Tests the Career section by clicking on various job application links for different positions

Starting URL: https://colab.humanbrain.in/

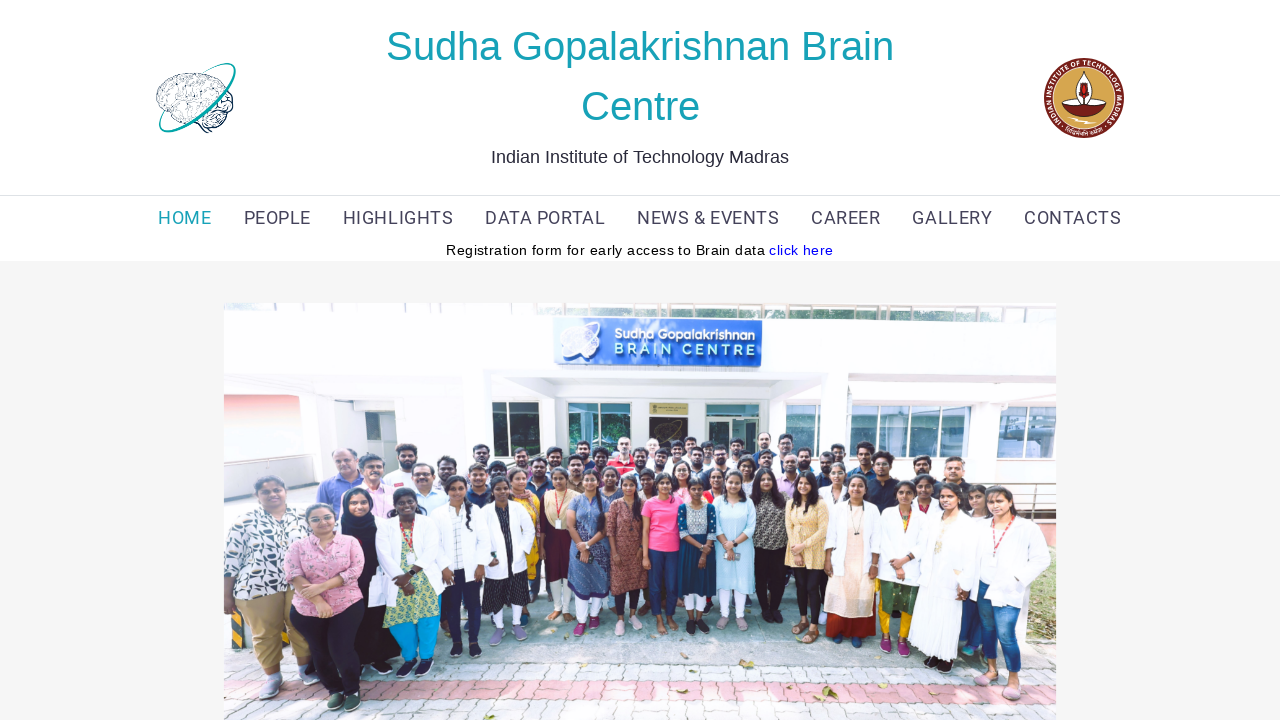

Clicked on CAREER menu at (846, 218) on (//a[text()='CAREER'])[1]
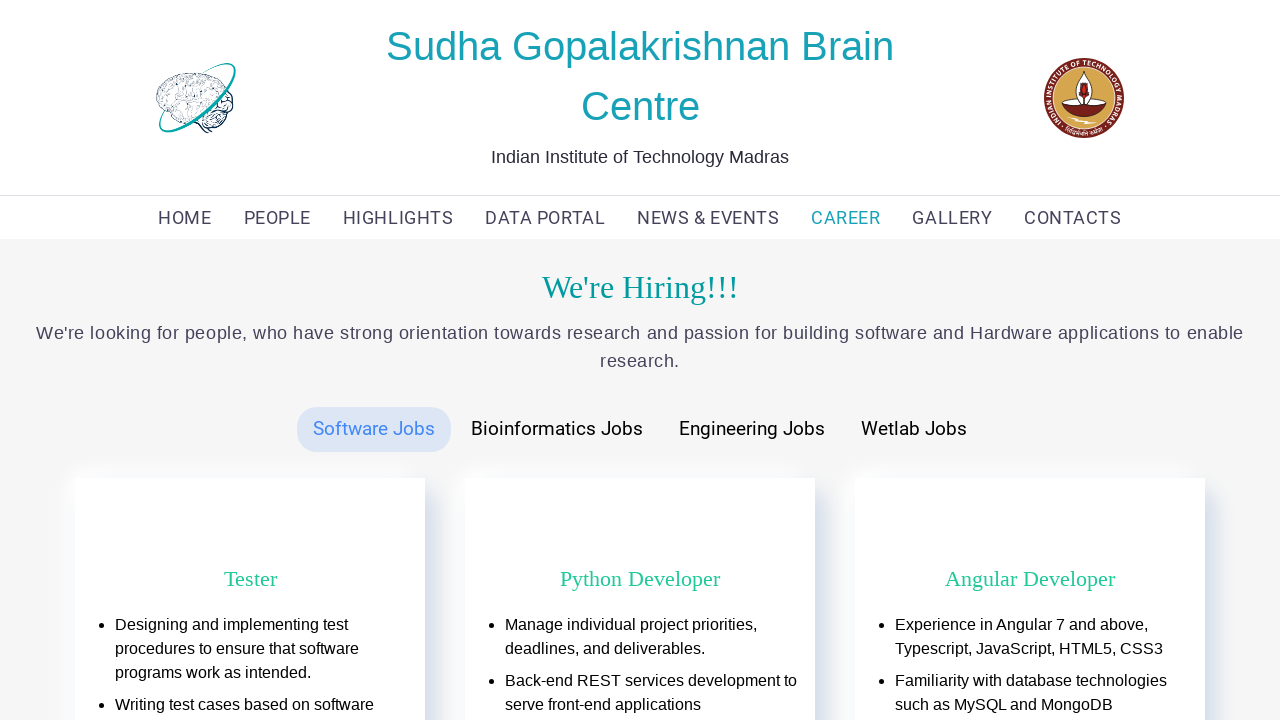

Clicked Tester job apply button at (188, 360) on (//a[@href='https://form.humanbrain.in/SGBC/form/jobapp/formperma/xtBbdj-surJGd8
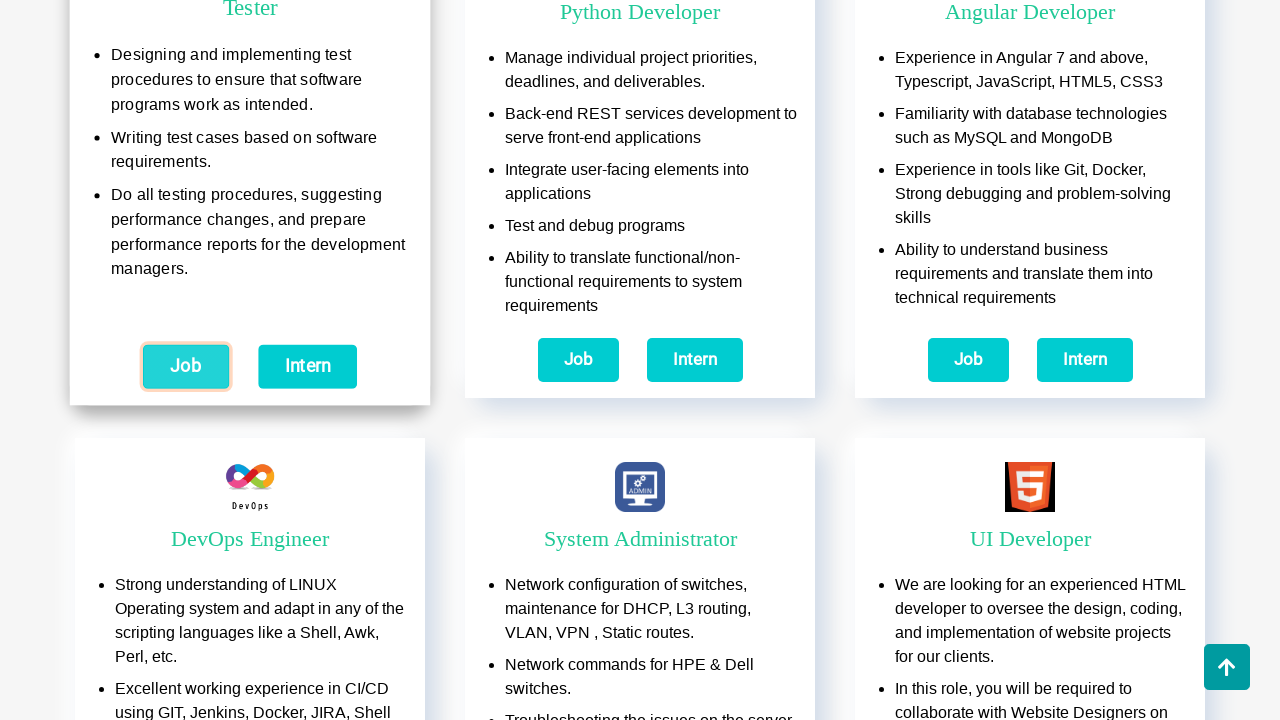

Closed Tester job application page
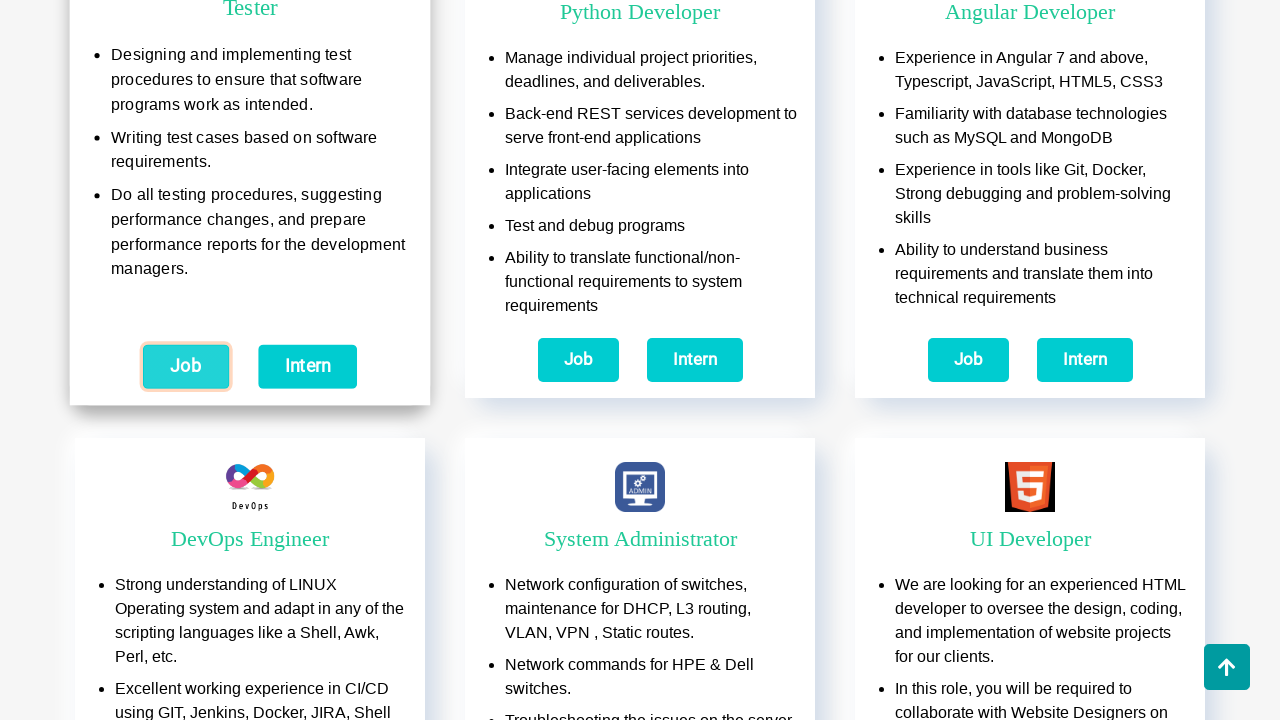

Clicked Tester Intern apply button at (308, 366) on (//a[@href='https://form.humanbrain.in/SGBC/form/SudhaGopalakrishnanBrainCentreI
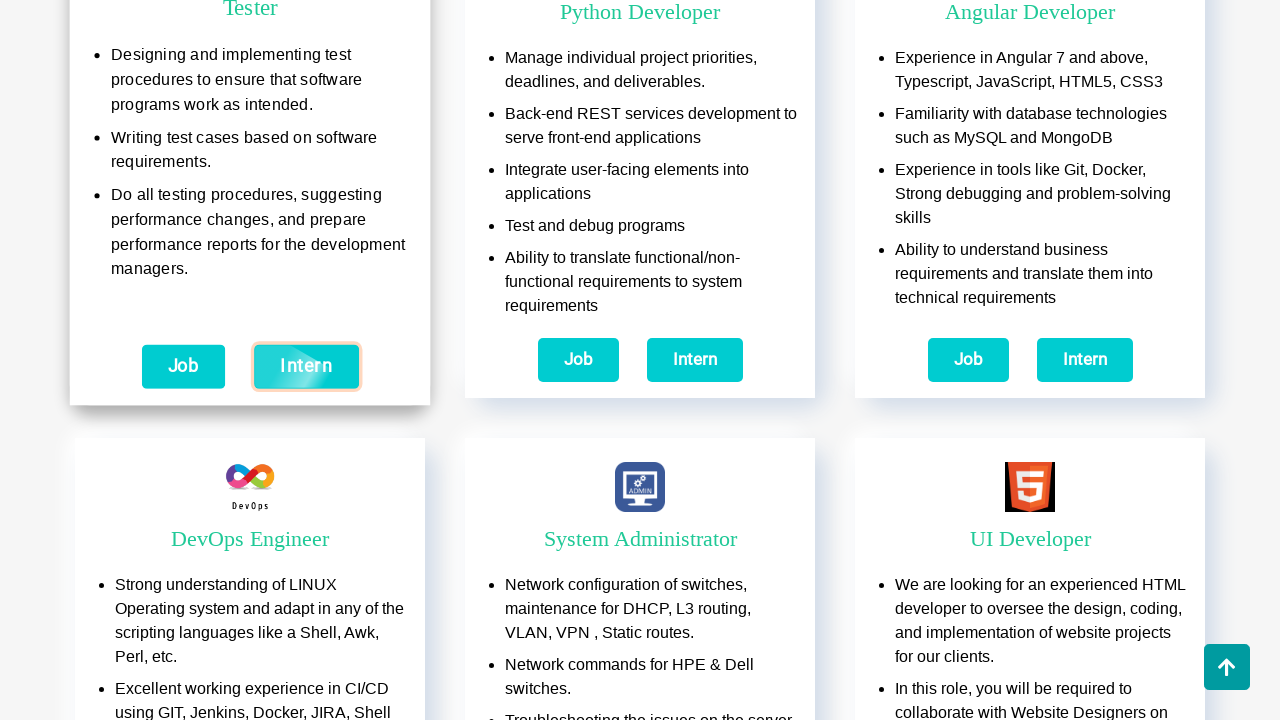

Closed Tester Intern application page
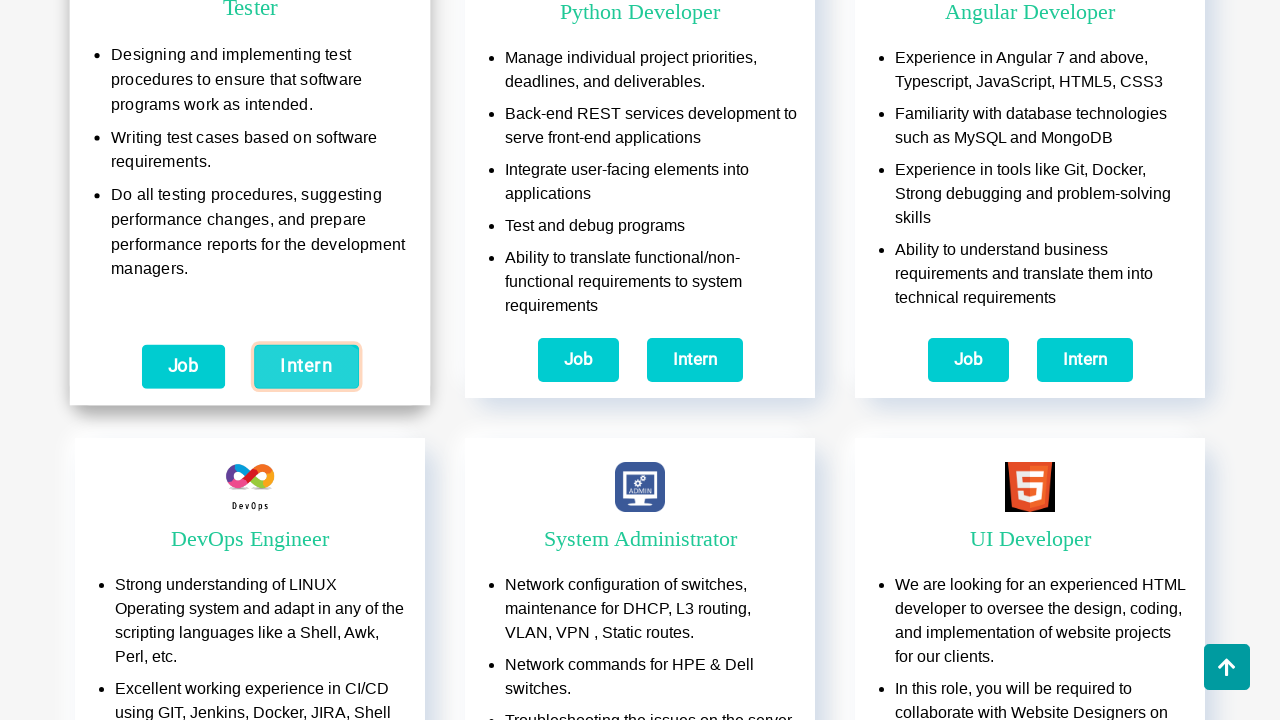

Clicked Python Developer job apply button at (578, 360) on (//a[@href='https://form.humanbrain.in/SGBC/form/jobapp/formperma/xtBbdj-surJGd8
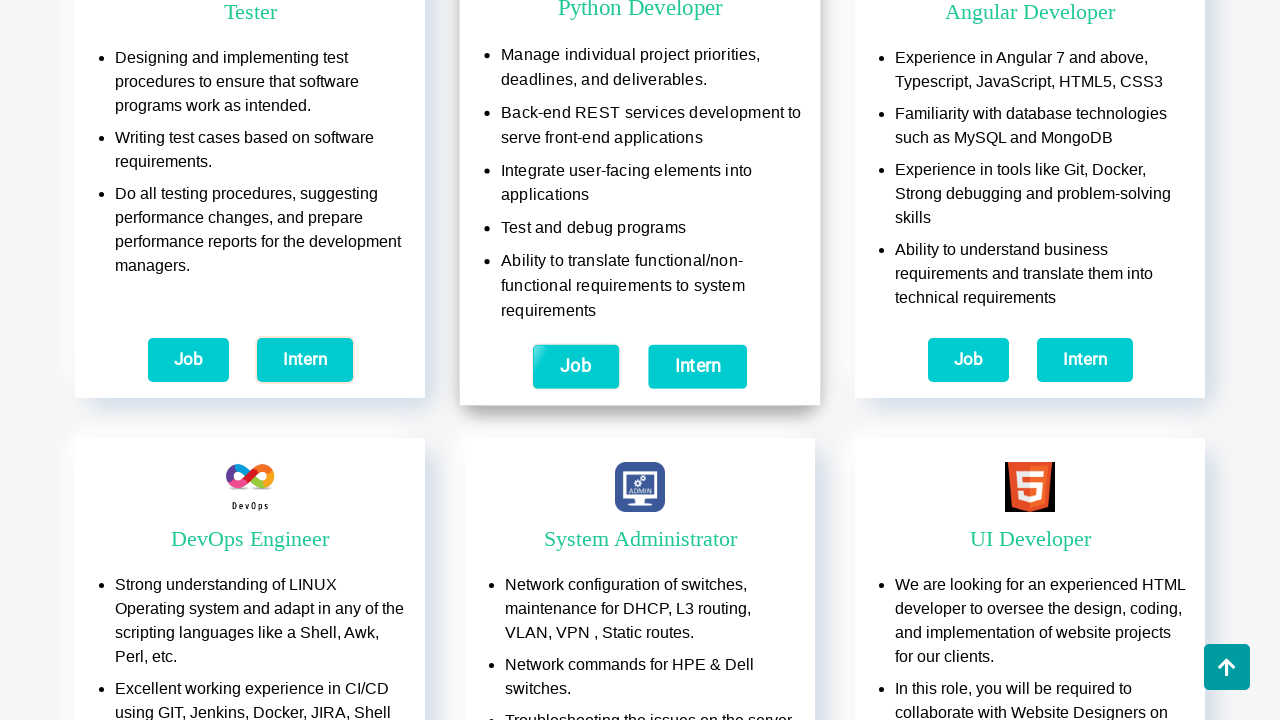

Closed Python Developer job application page
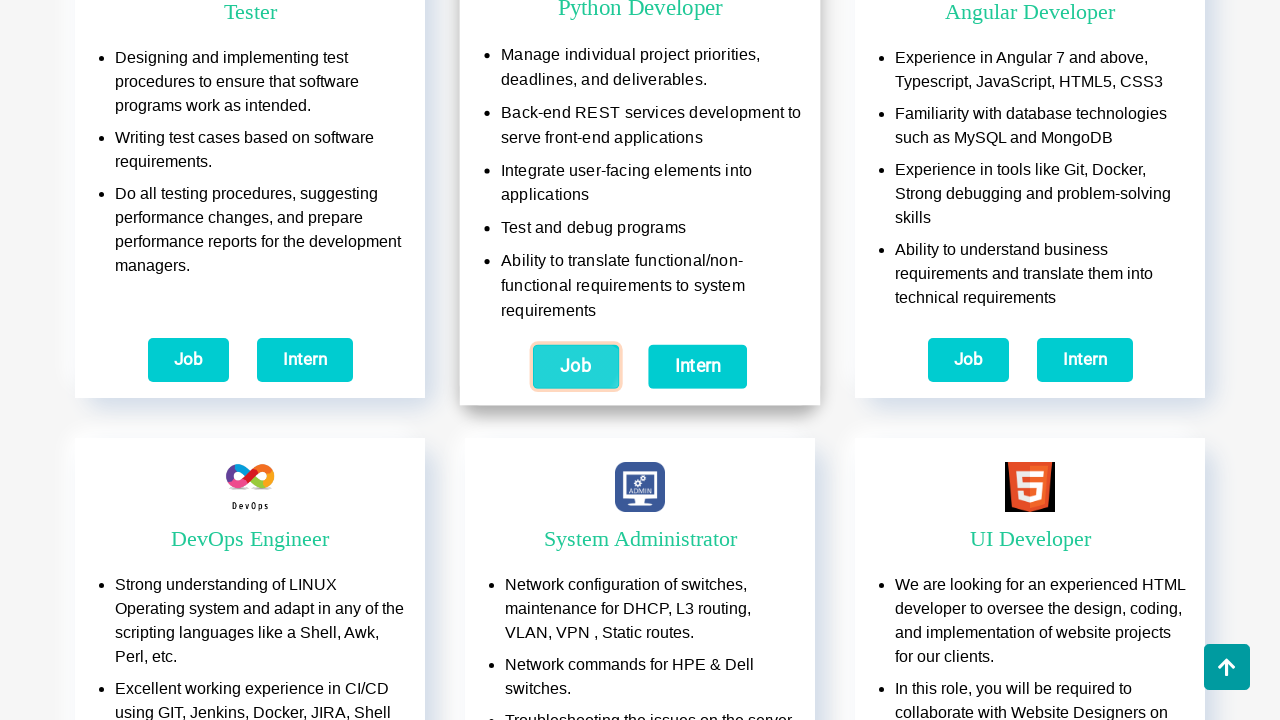

Clicked Python Developer Intern apply button at (698, 366) on (//a[@href='https://form.humanbrain.in/SGBC/form/SudhaGopalakrishnanBrainCentreI
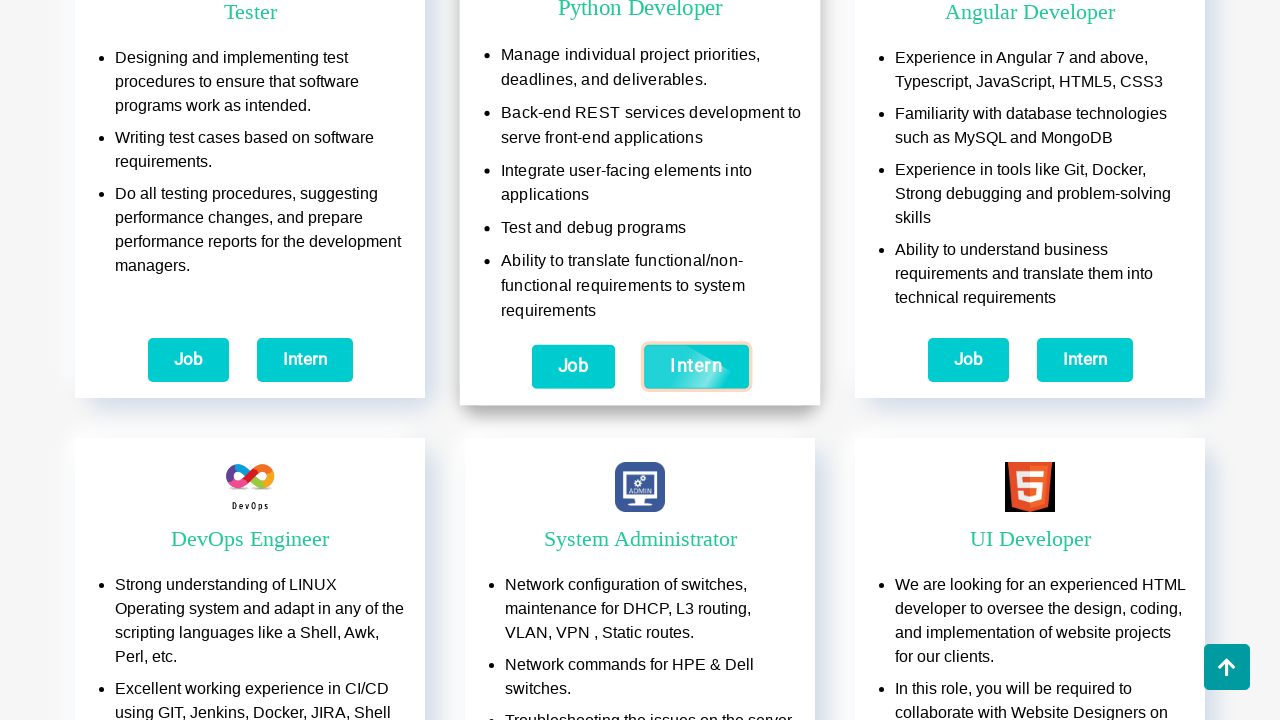

Closed Python Developer Intern application page
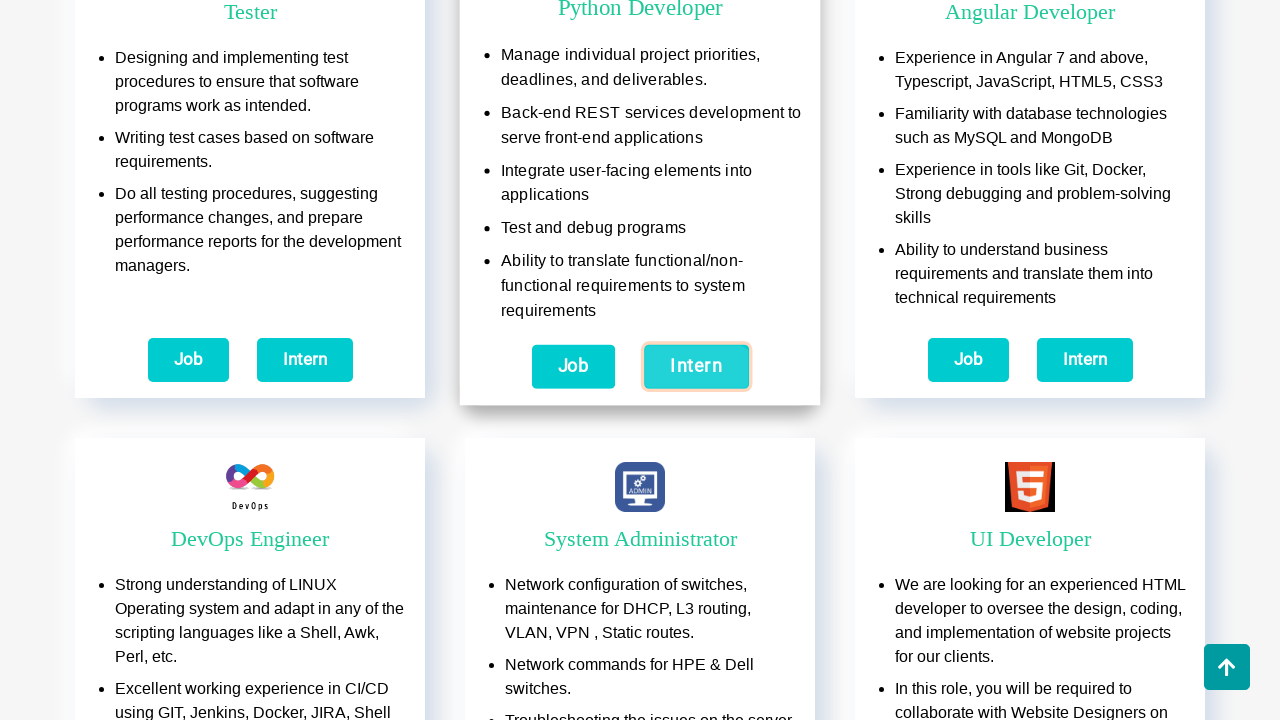

Clicked Angular Developer job apply button at (968, 360) on (//a[@href='https://form.humanbrain.in/SGBC/form/jobapp/formperma/xtBbdj-surJGd8
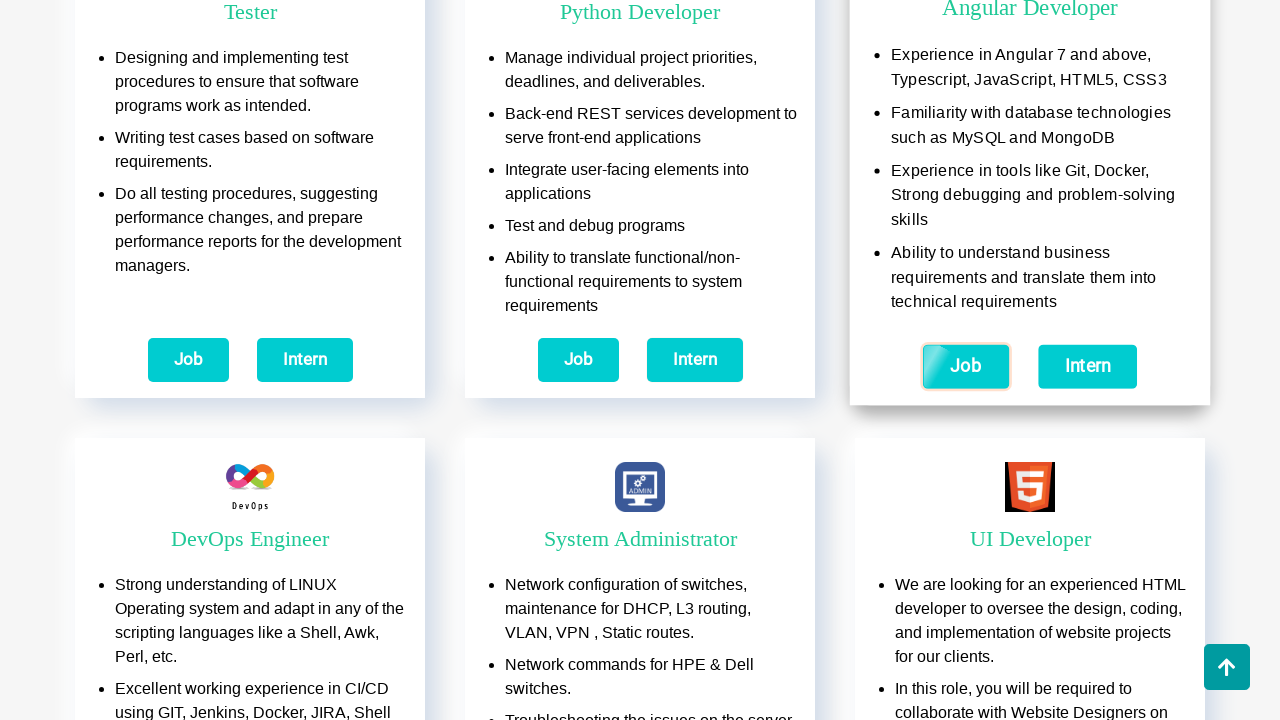

Closed Angular Developer job application page
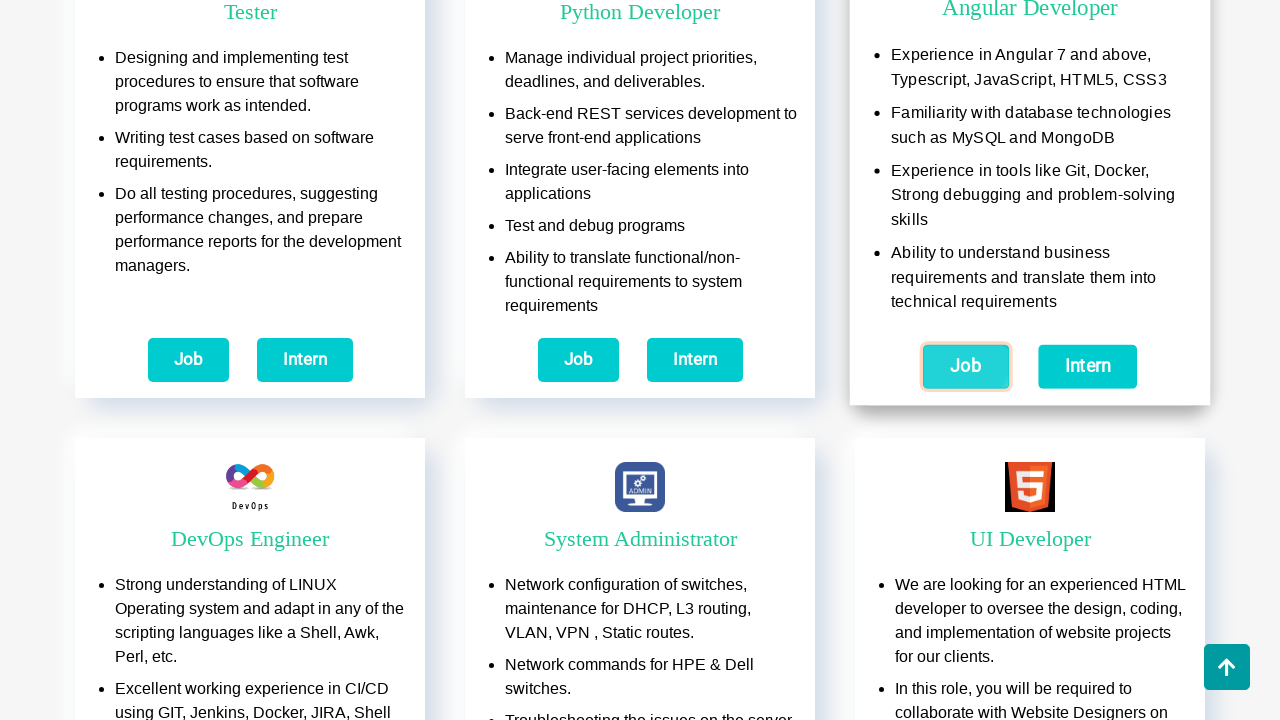

Clicked Angular Developer Intern apply button at (1088, 366) on (//a[@href='https://form.humanbrain.in/SGBC/form/SudhaGopalakrishnanBrainCentreI
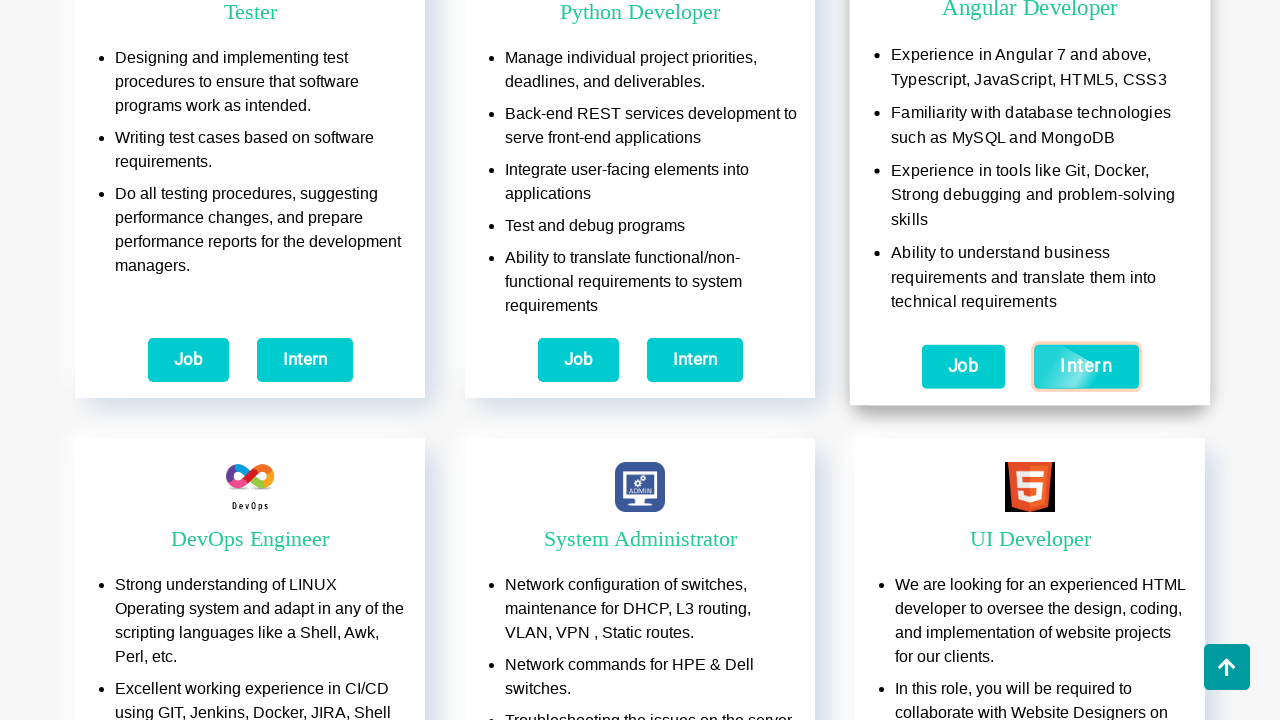

Closed Angular Developer Intern application page
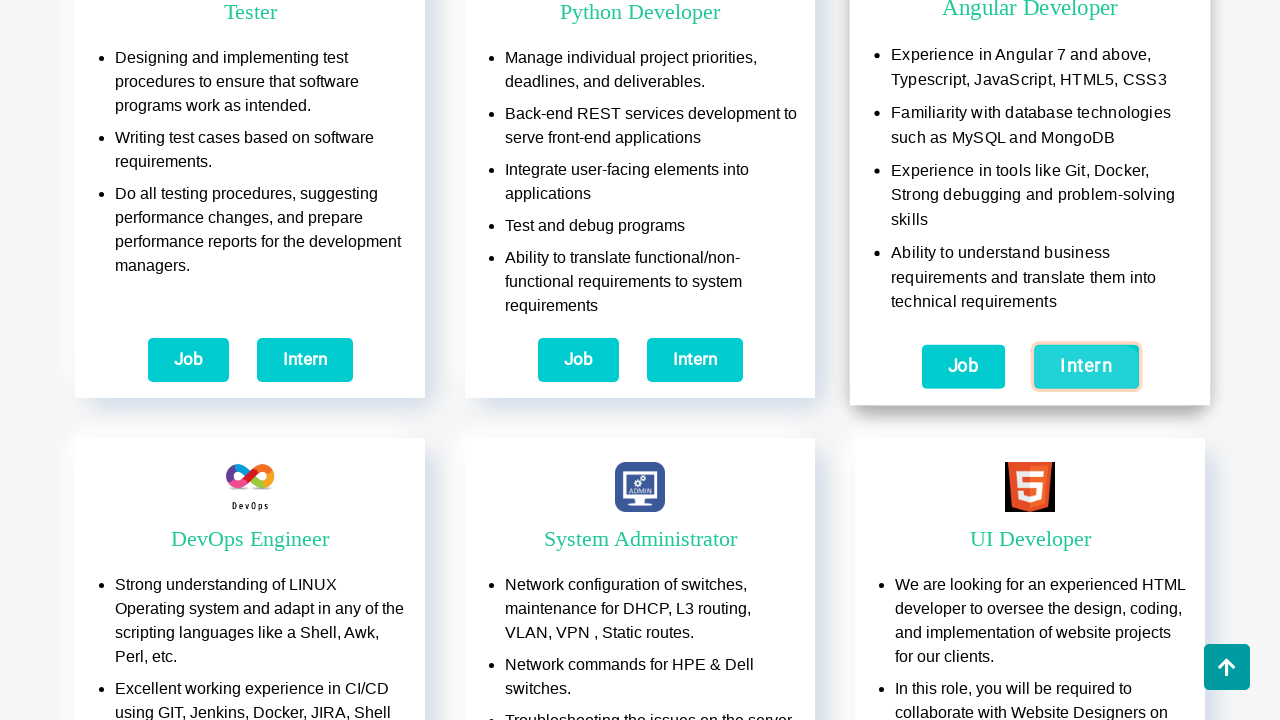

Clicked DevOps Engineer job apply button at (188, 366) on (//a[@href='https://form.humanbrain.in/SGBC/form/jobapp/formperma/xtBbdj-surJGd8
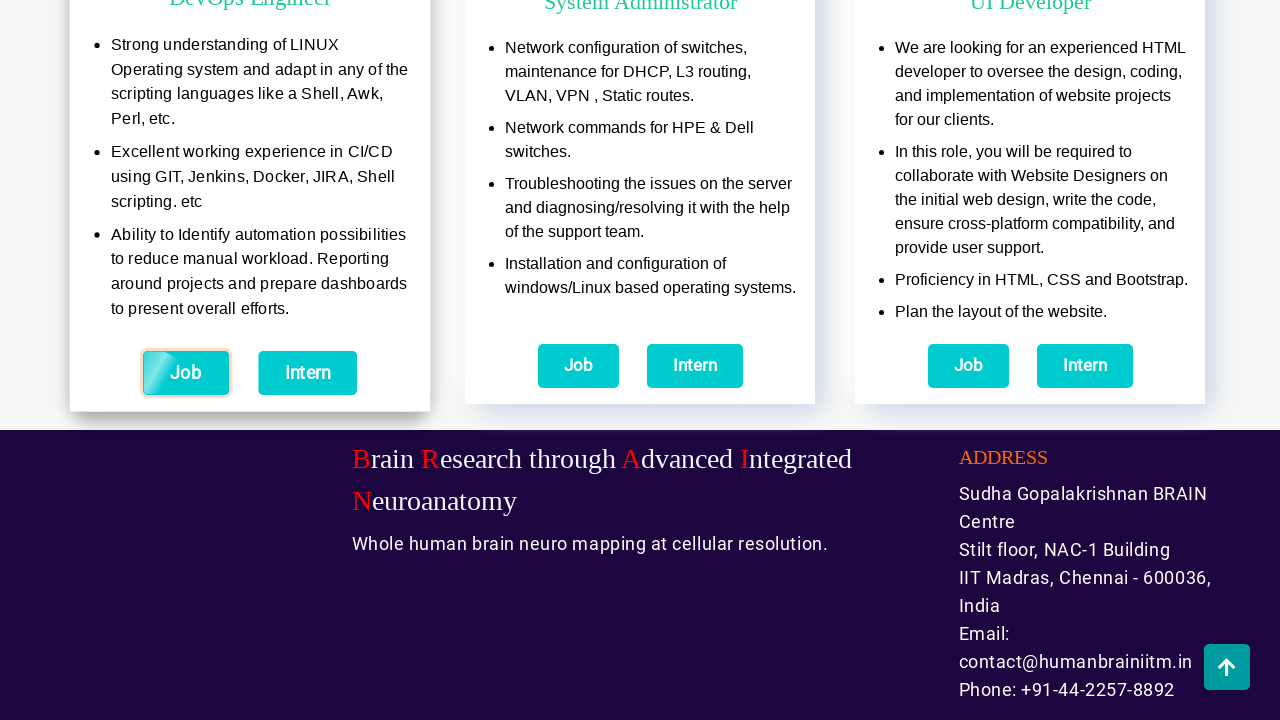

Closed DevOps Engineer job application page
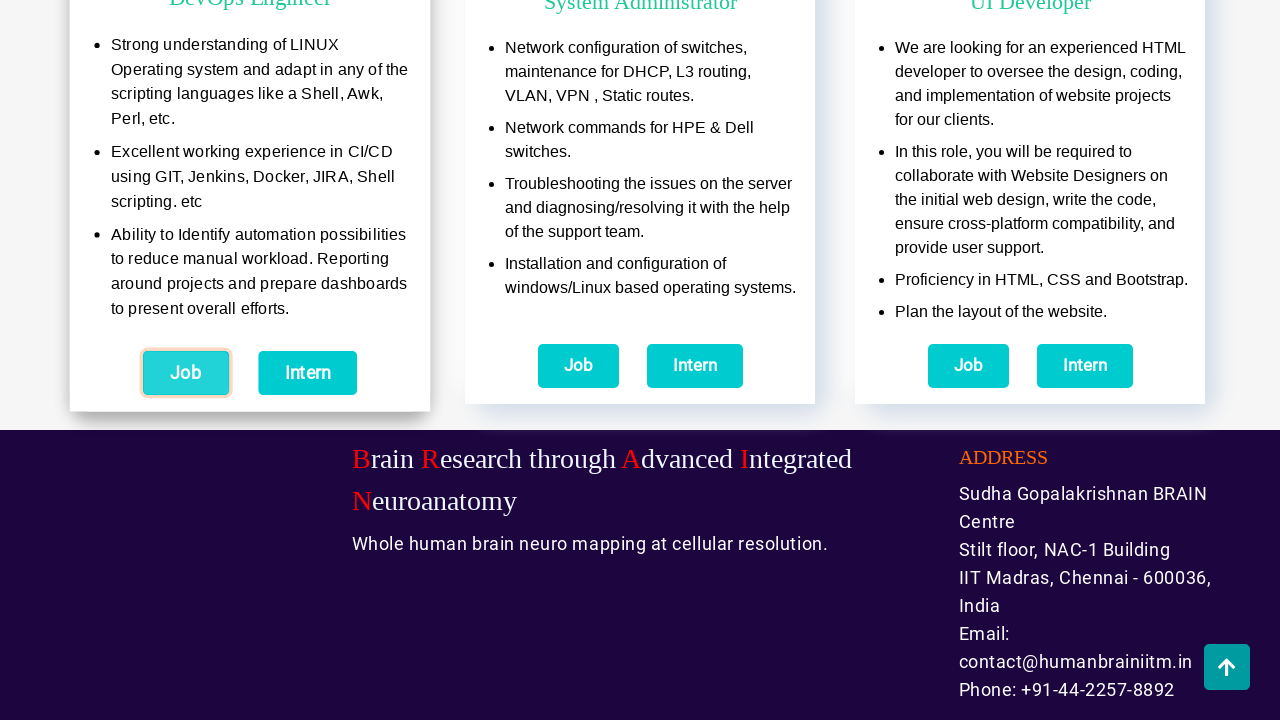

Clicked DevOps Engineer Intern apply button at (308, 372) on (//a[@href='https://form.humanbrain.in/SGBC/form/SudhaGopalakrishnanBrainCentreI
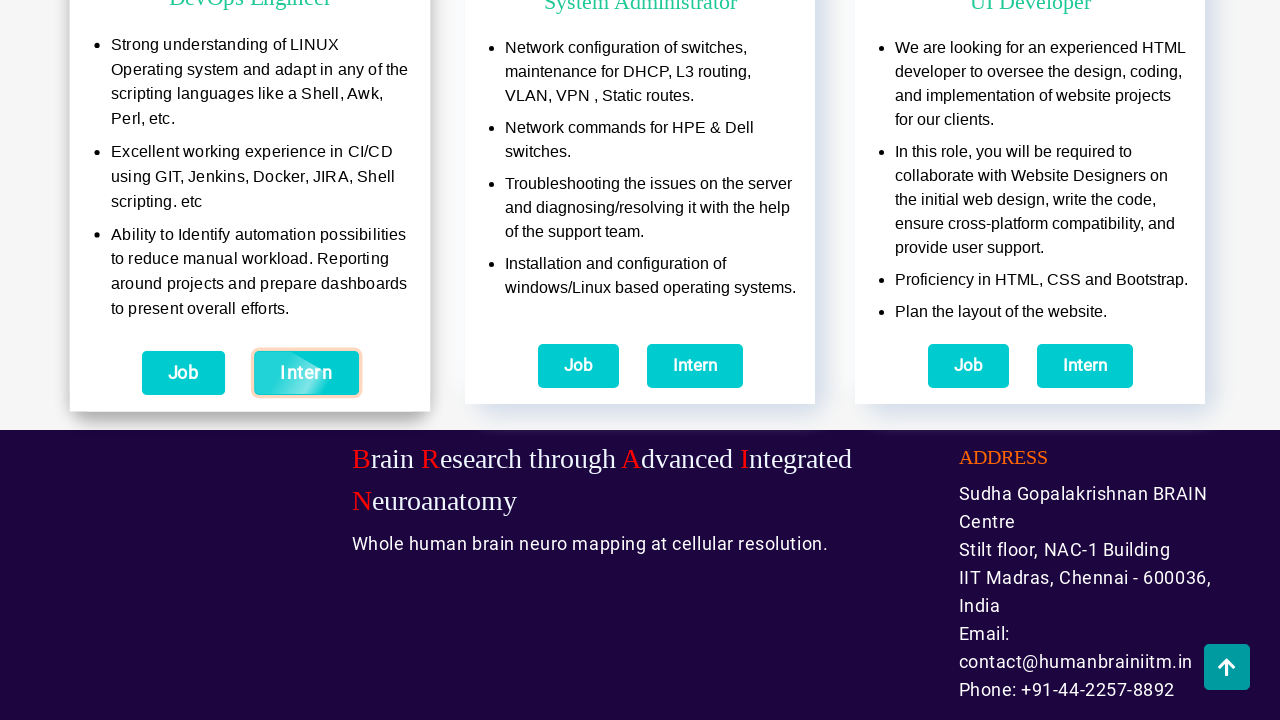

Closed DevOps Engineer Intern application page
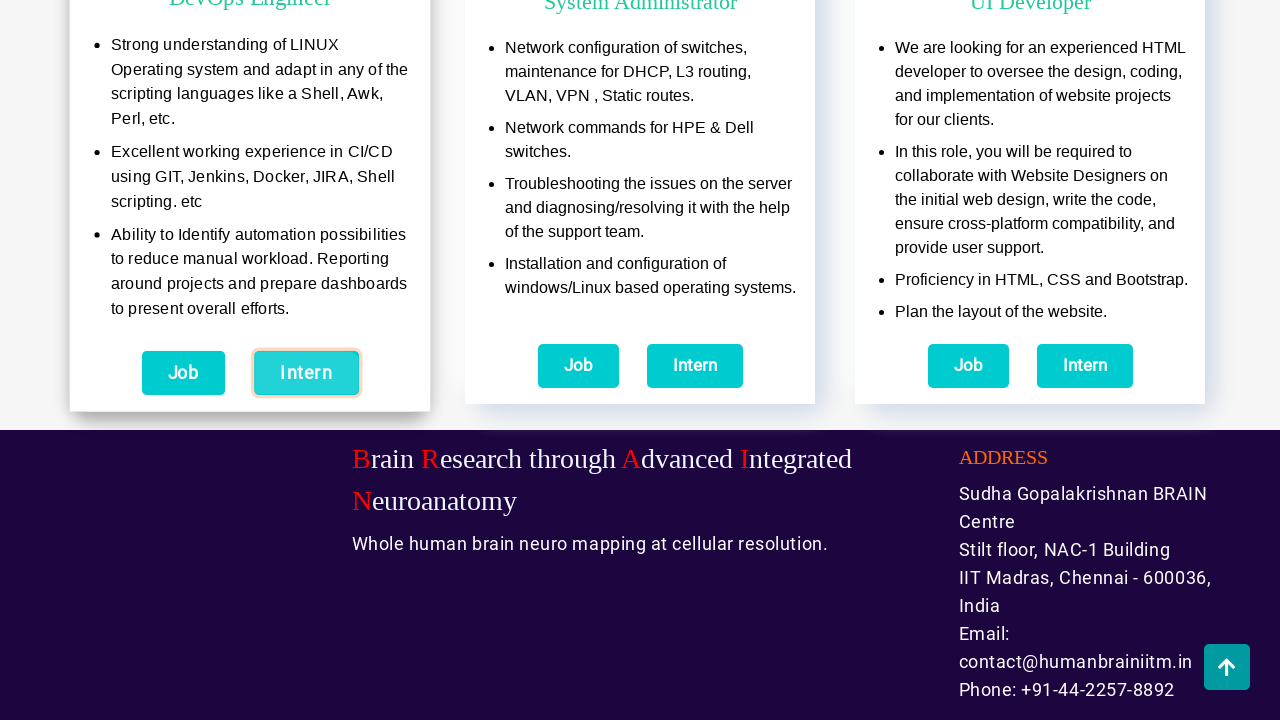

Clicked System Administrator job apply button at (578, 366) on (//a[@href='https://form.humanbrain.in/SGBC/form/jobapp/formperma/xtBbdj-surJGd8
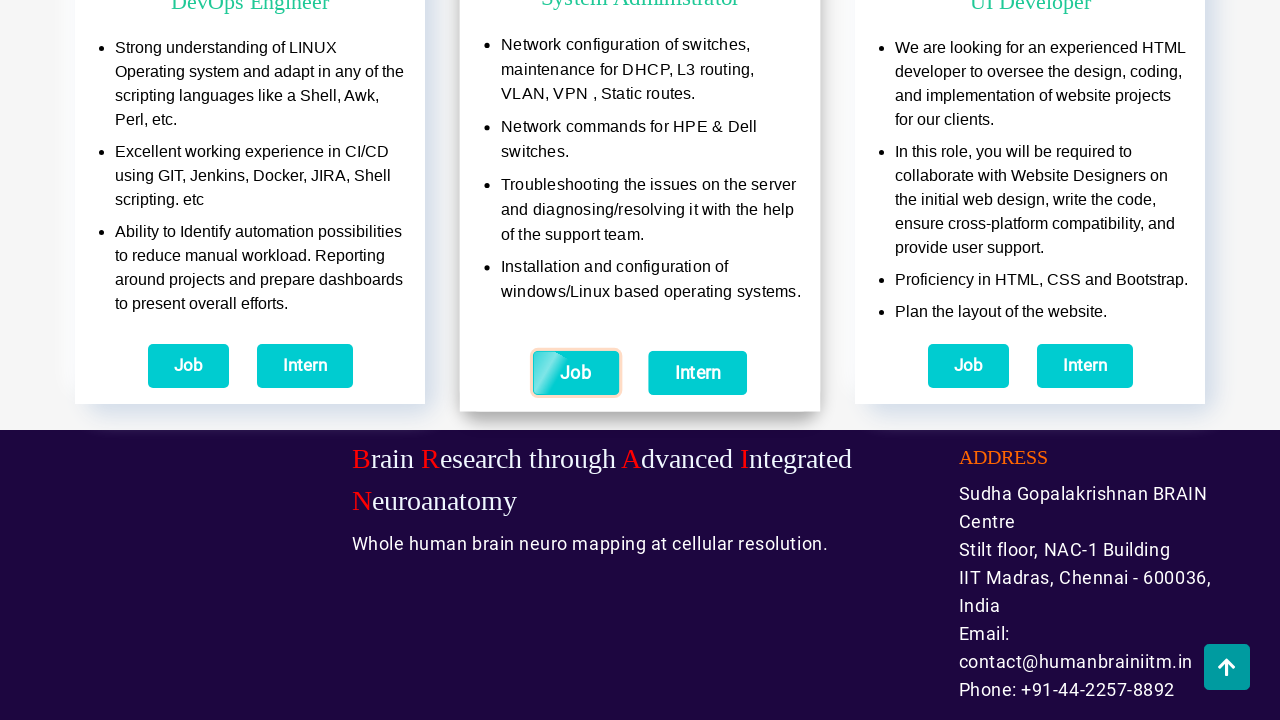

Closed System Administrator job application page
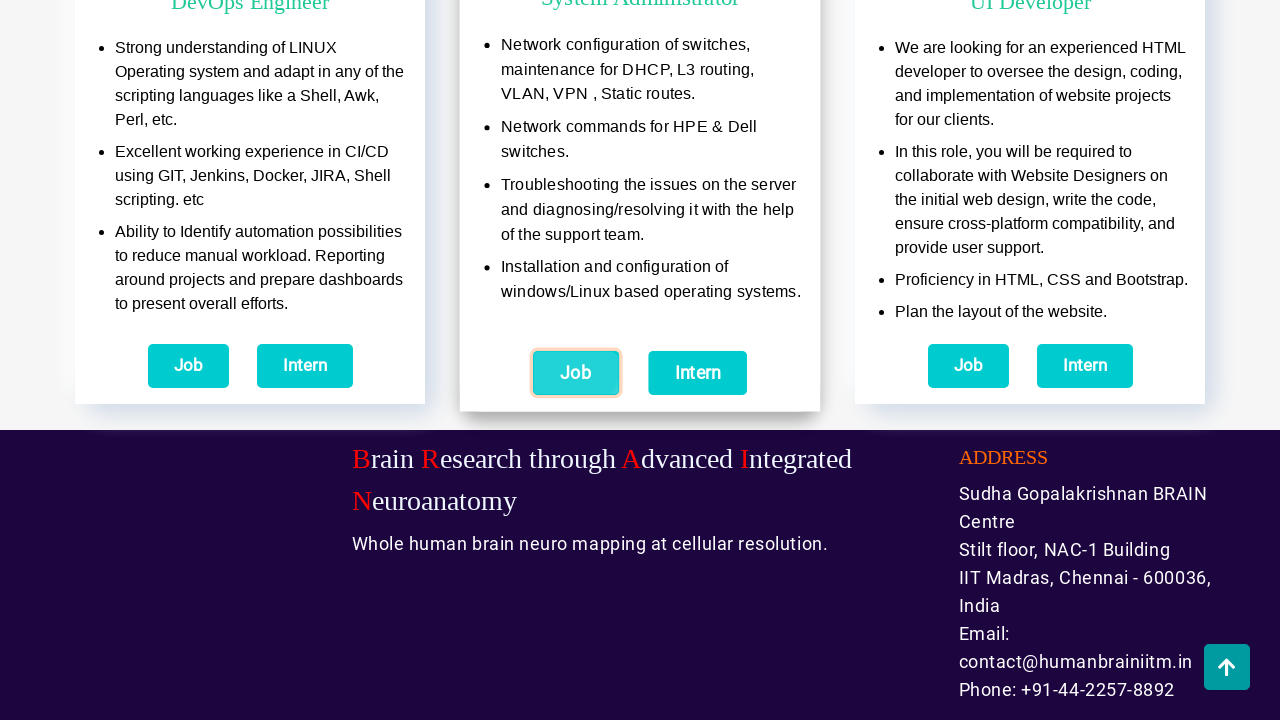

Clicked System Administrator Intern apply button at (698, 372) on (//a[@href='https://form.humanbrain.in/SGBC/form/SudhaGopalakrishnanBrainCentreI
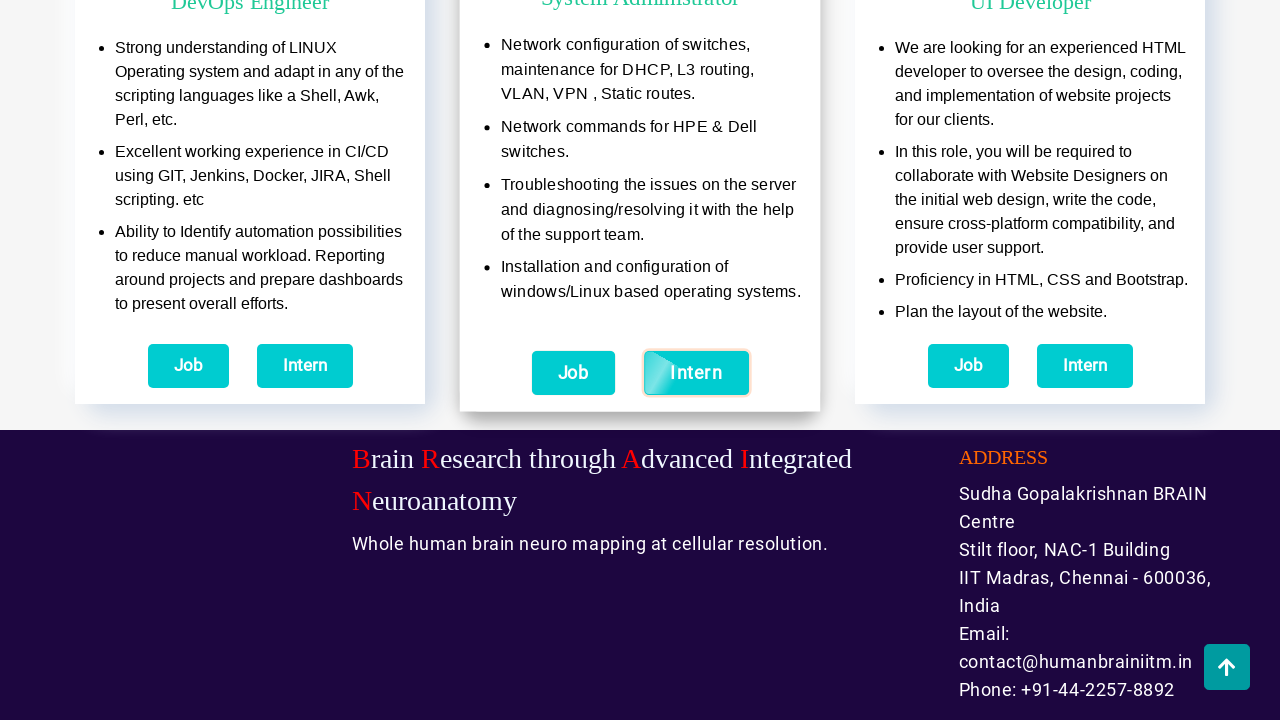

Closed System Administrator Intern application page
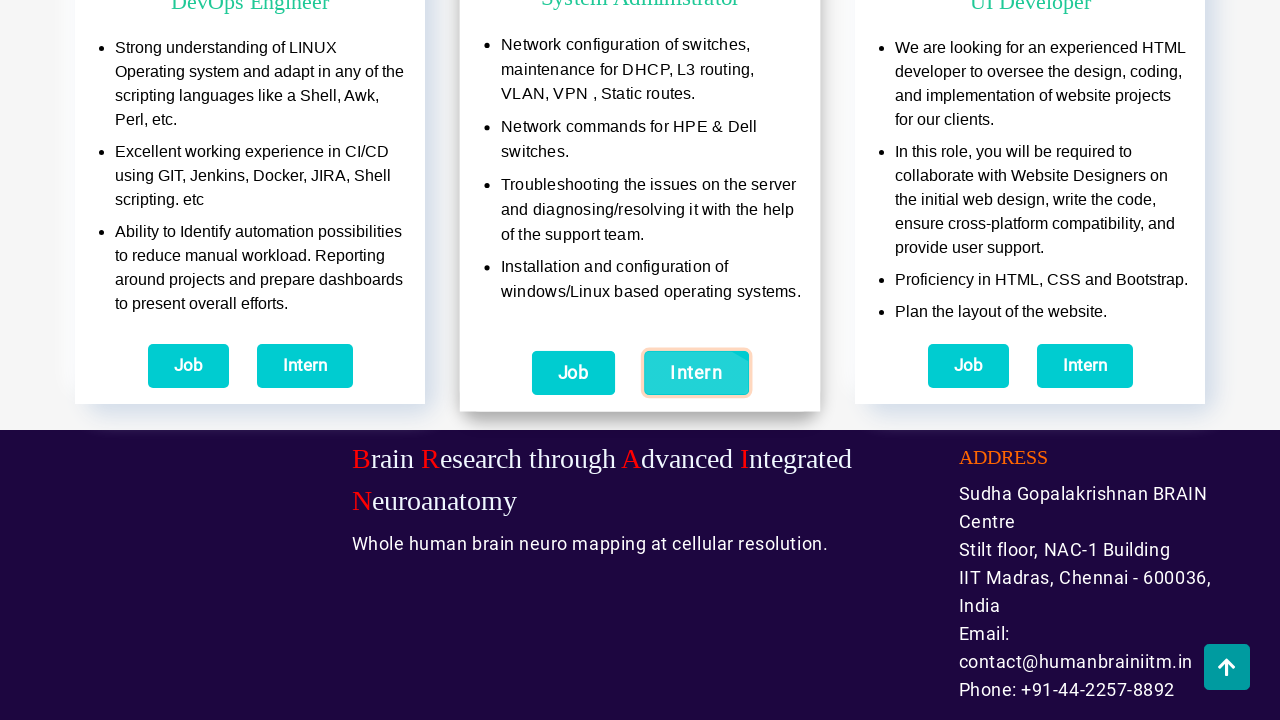

Clicked UI Developer job apply button at (968, 366) on (//a[@href='https://form.humanbrain.in/SGBC/form/jobapp/formperma/xtBbdj-surJGd8
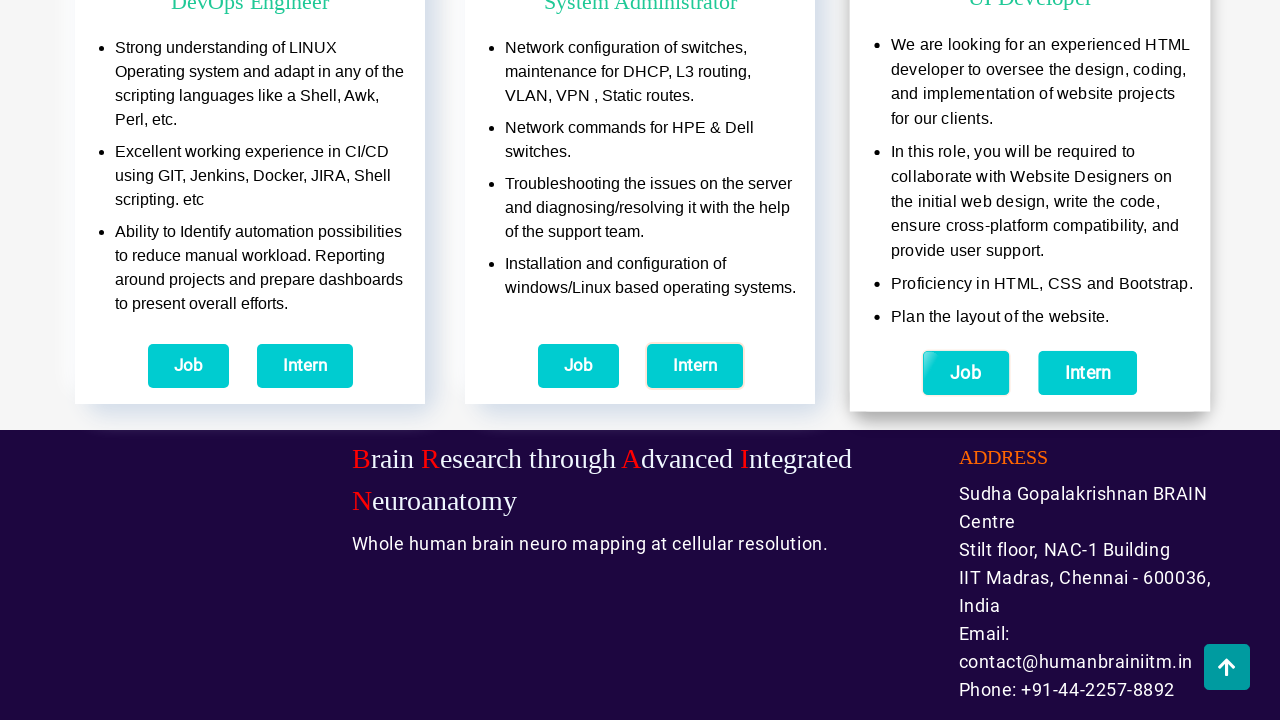

Closed UI Developer job application page
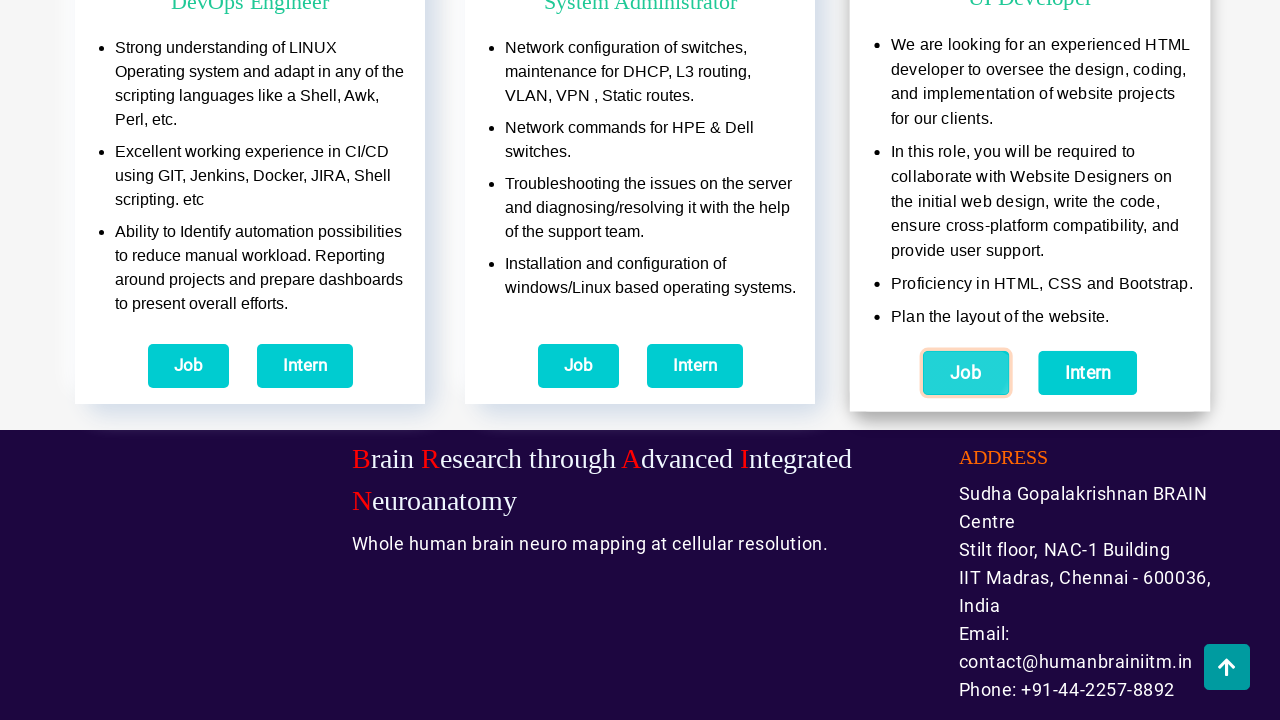

Clicked UI Developer Intern apply button at (1088, 372) on (//a[@href='https://form.humanbrain.in/SGBC/form/SudhaGopalakrishnanBrainCentreI
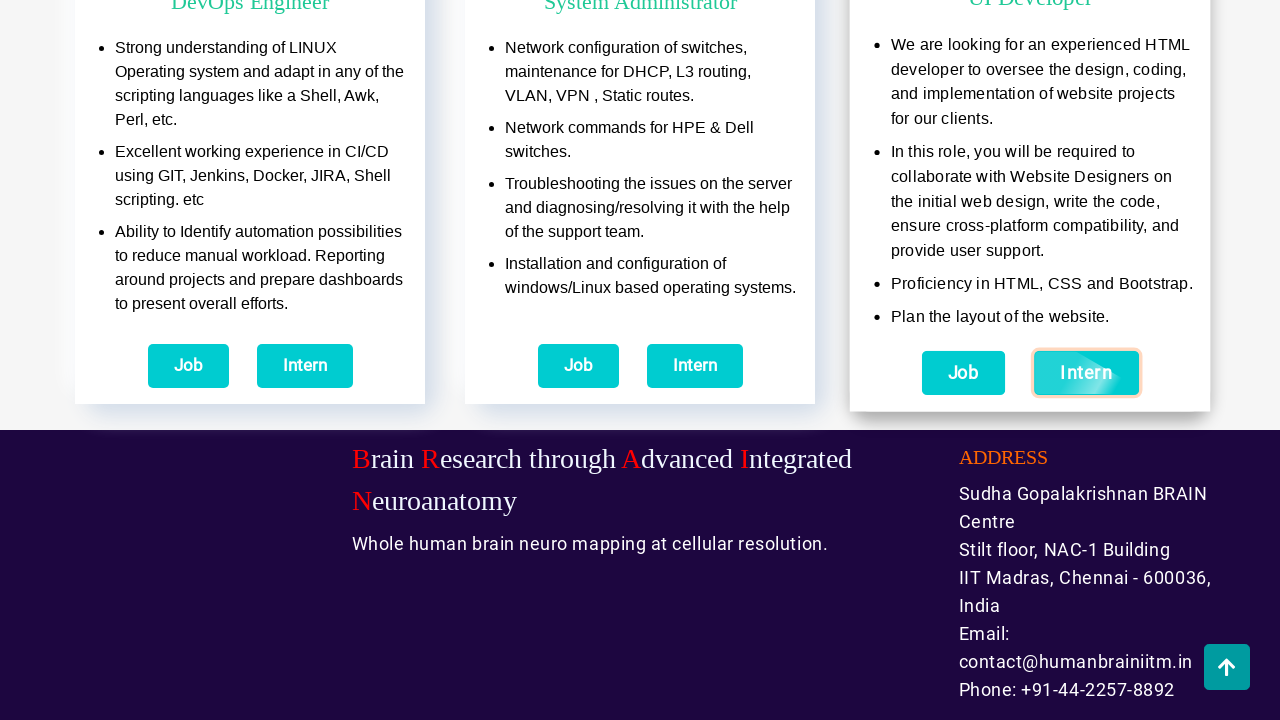

Closed UI Developer Intern application page
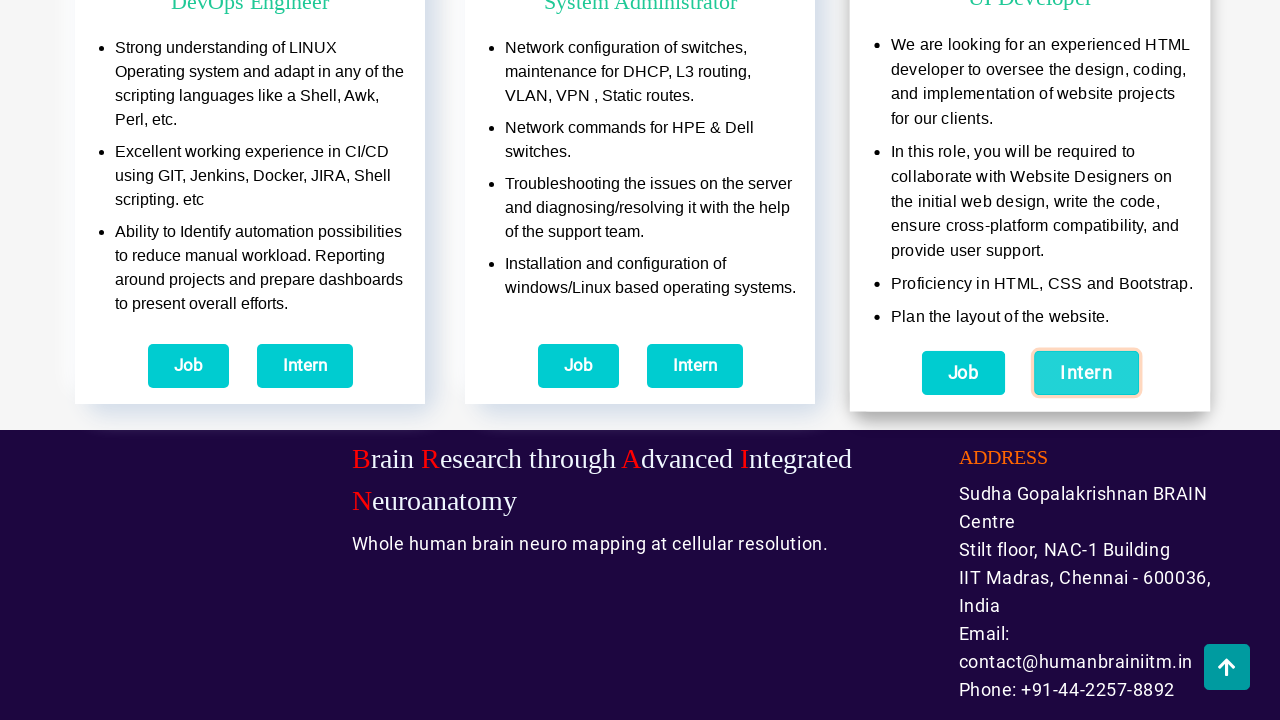

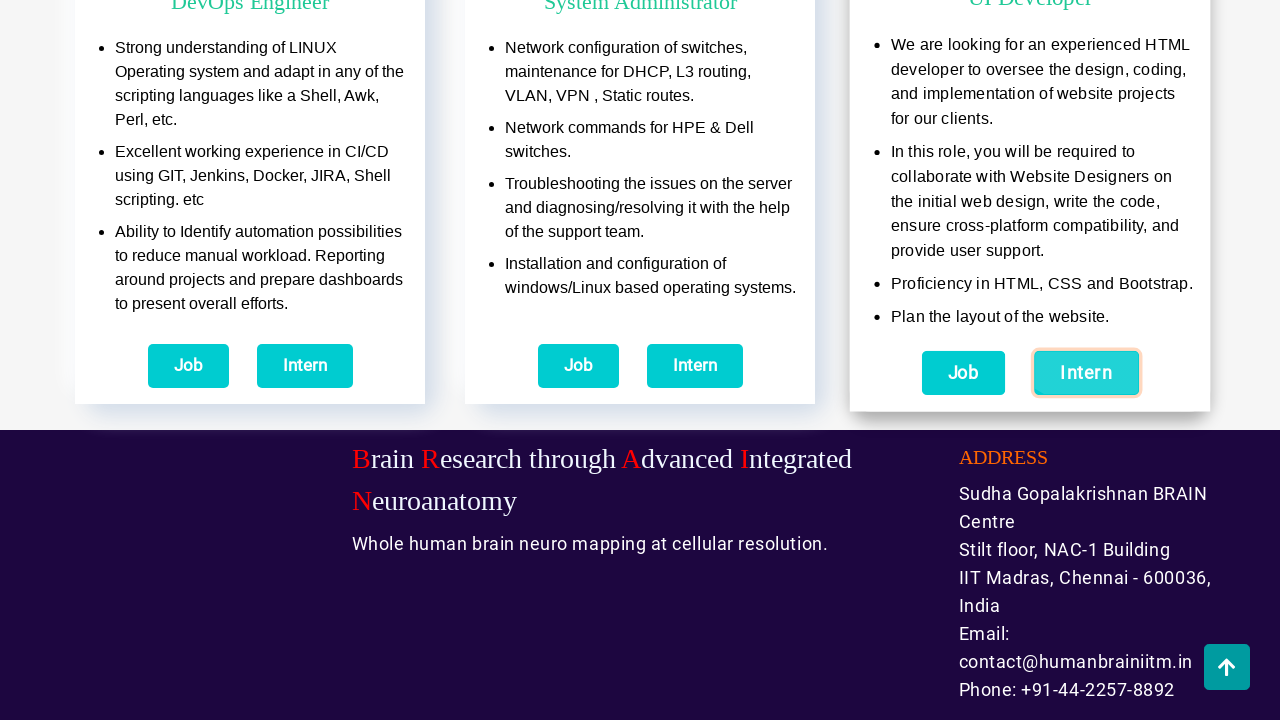